Tests JavaScript prompt dialog handling by clicking a button that triggers a prompt, entering text, and verifying the result

Starting URL: https://demoqa.com/alerts

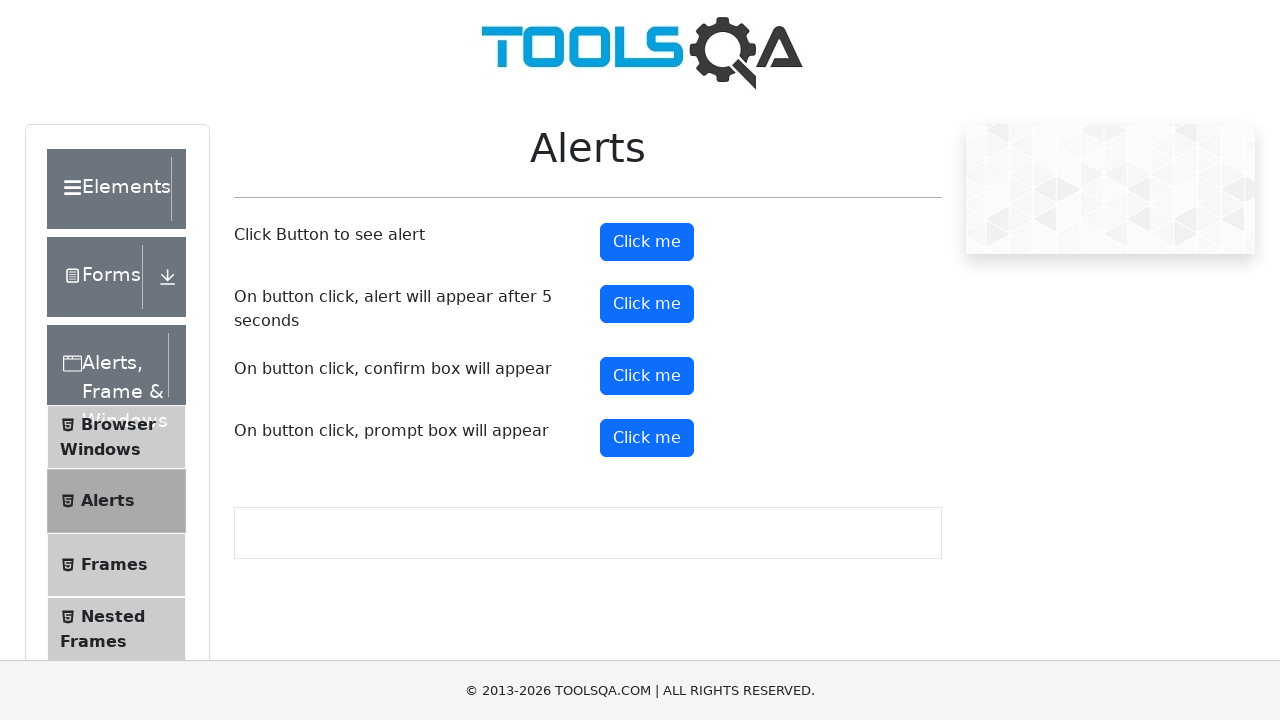

Set up dialog handler to accept prompt with custom text 'adding a new_text'
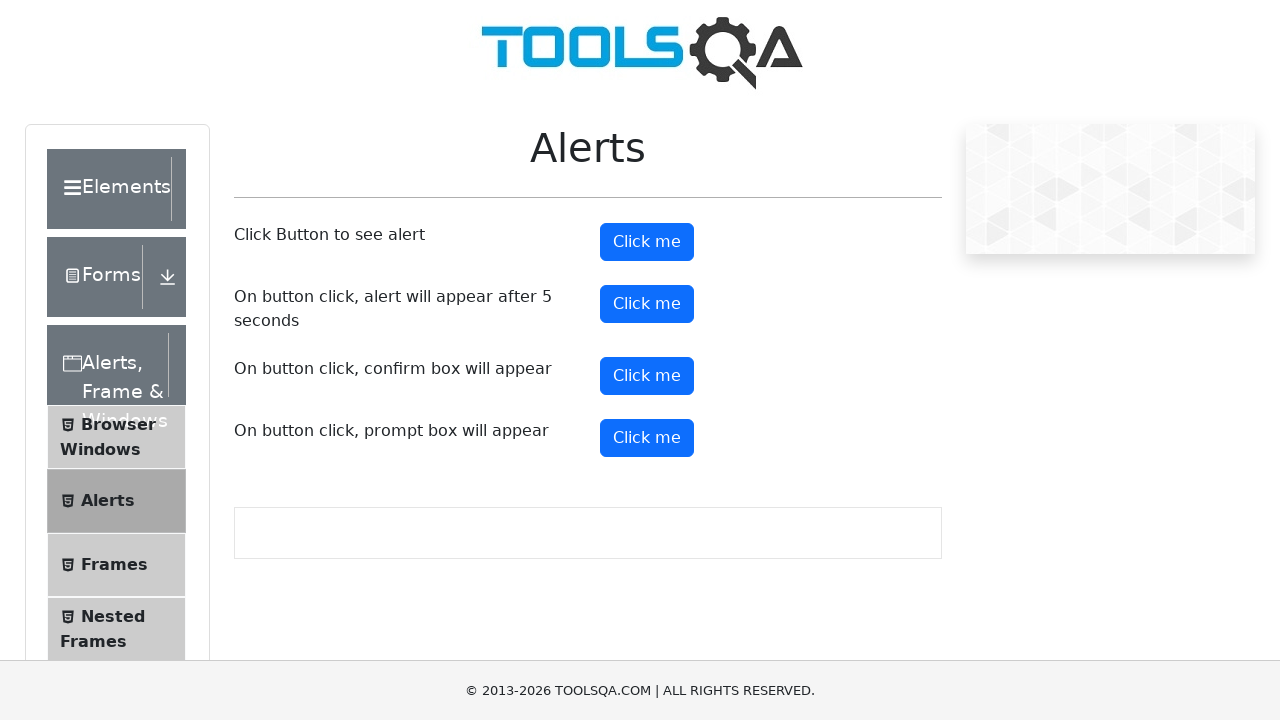

Clicked prompt button to trigger the prompt dialog at (647, 438) on #promtButton
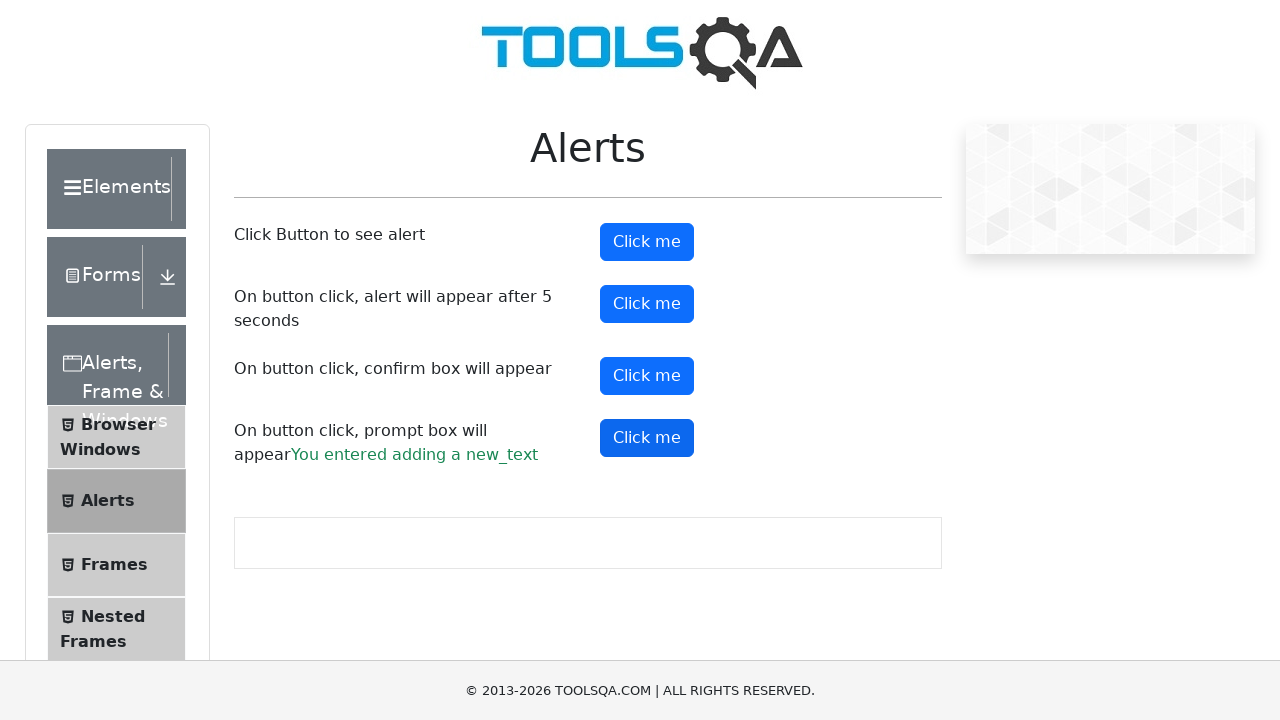

Waited for prompt result element to load
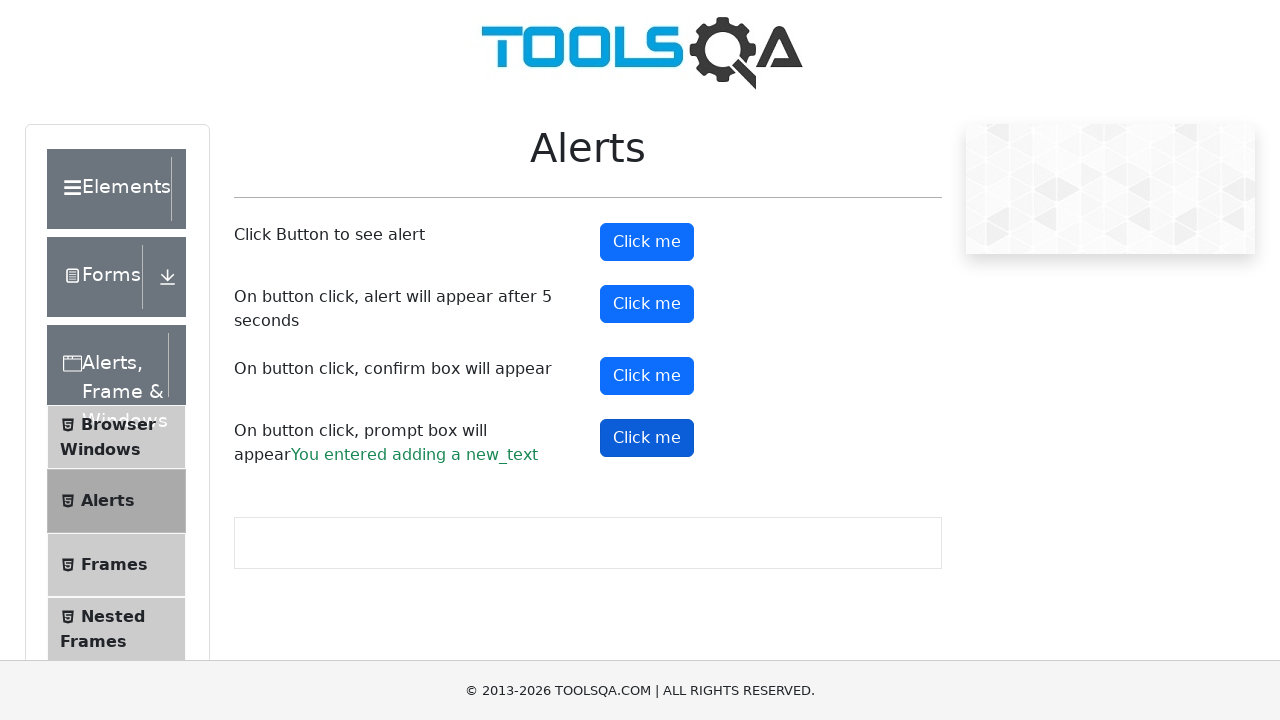

Retrieved text from prompt result element
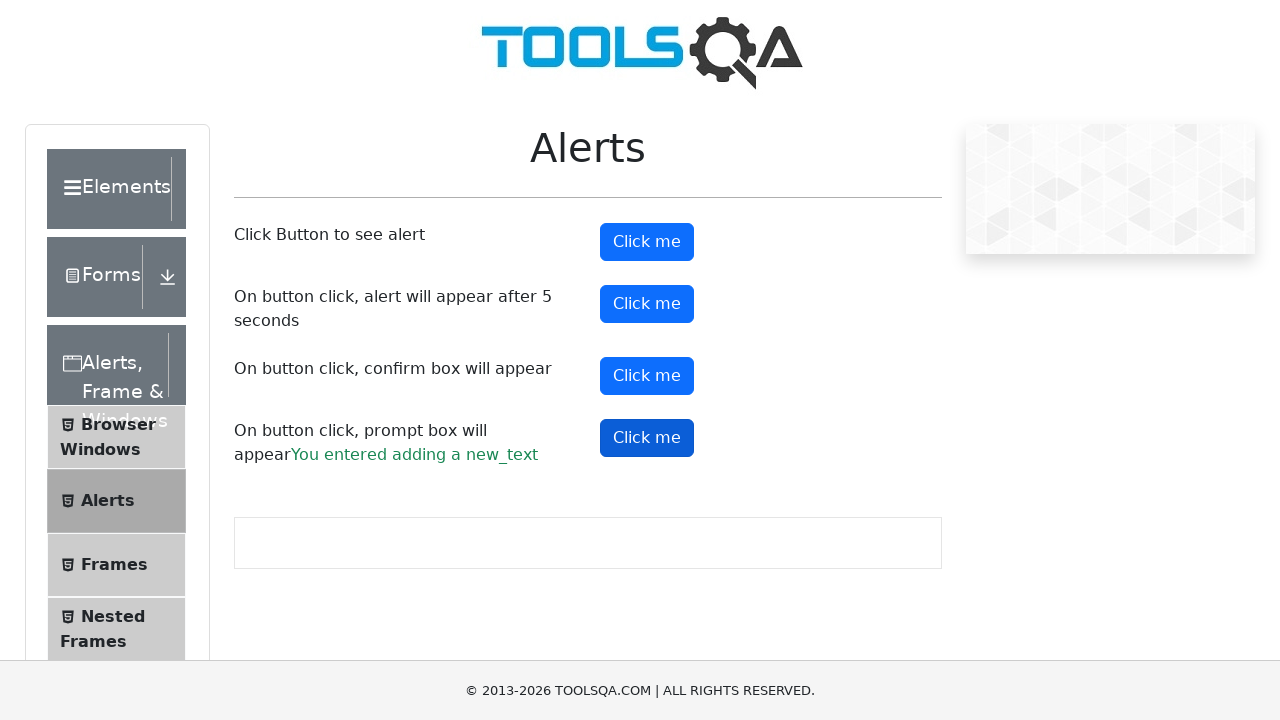

Verified that 'new_text' is present in the prompt result
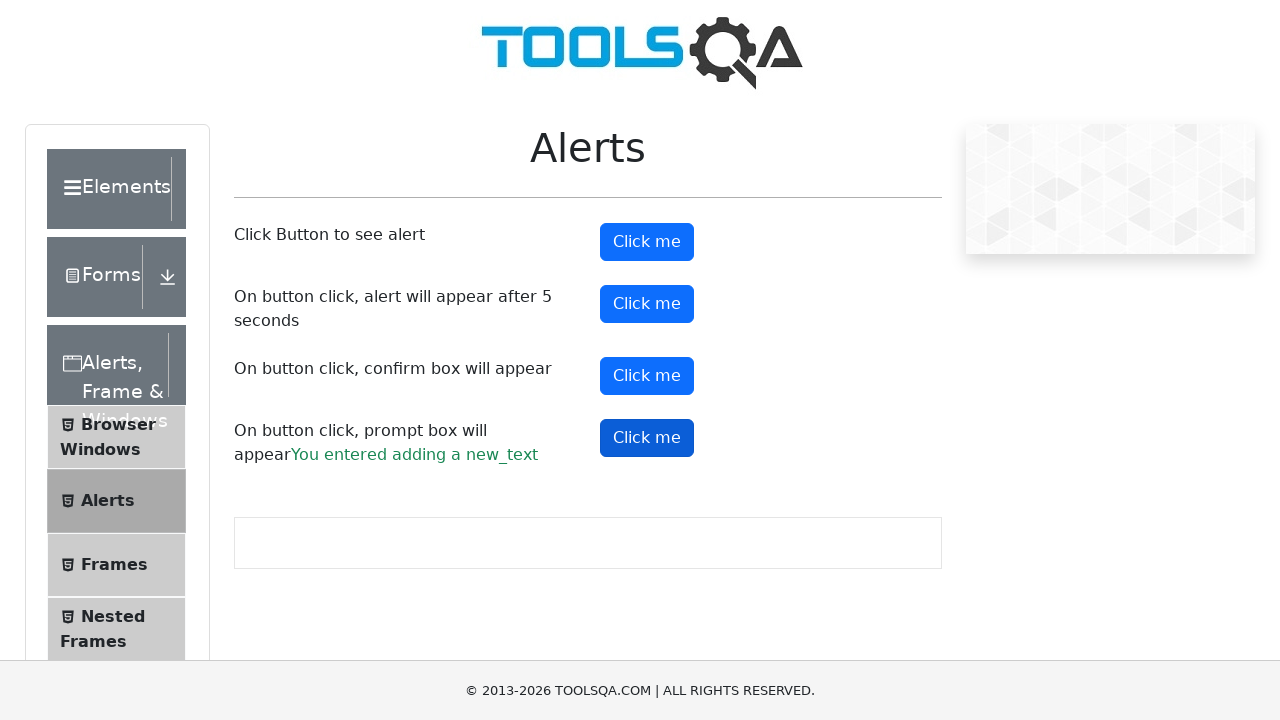

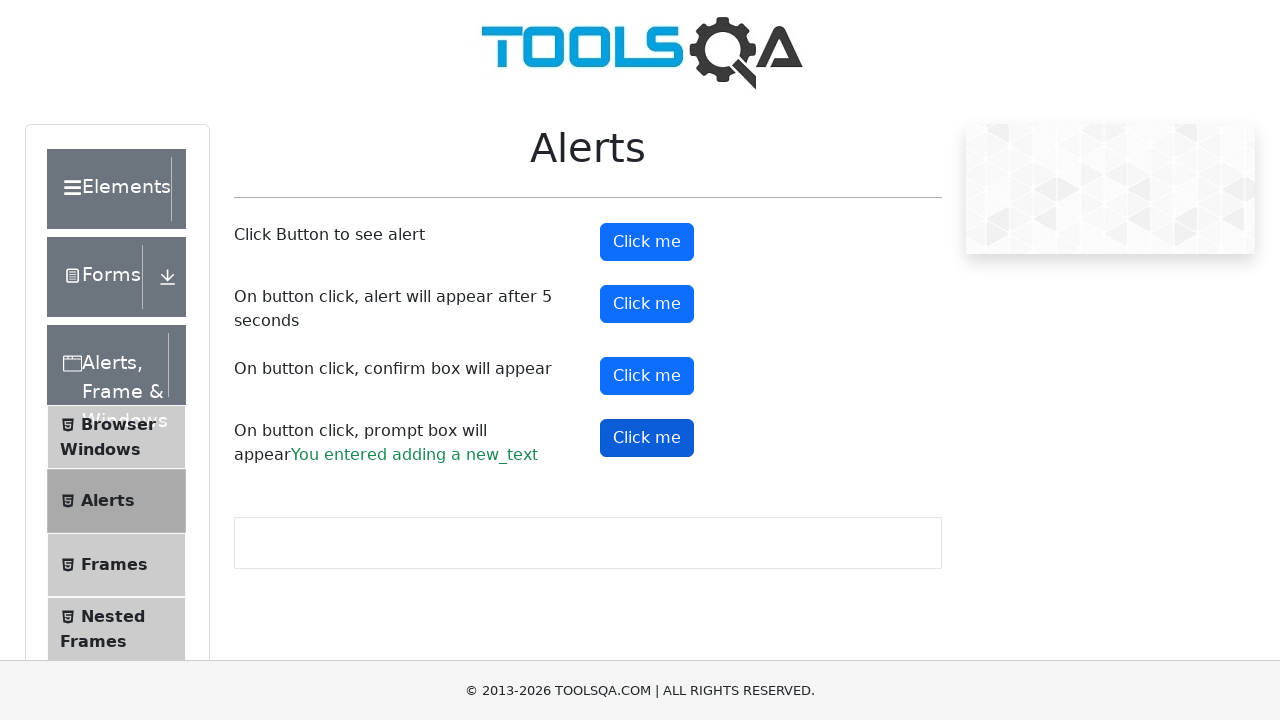